Tests opening a new browser tab and switching between tabs

Starting URL: https://codenboxautomationlab.com/practice/

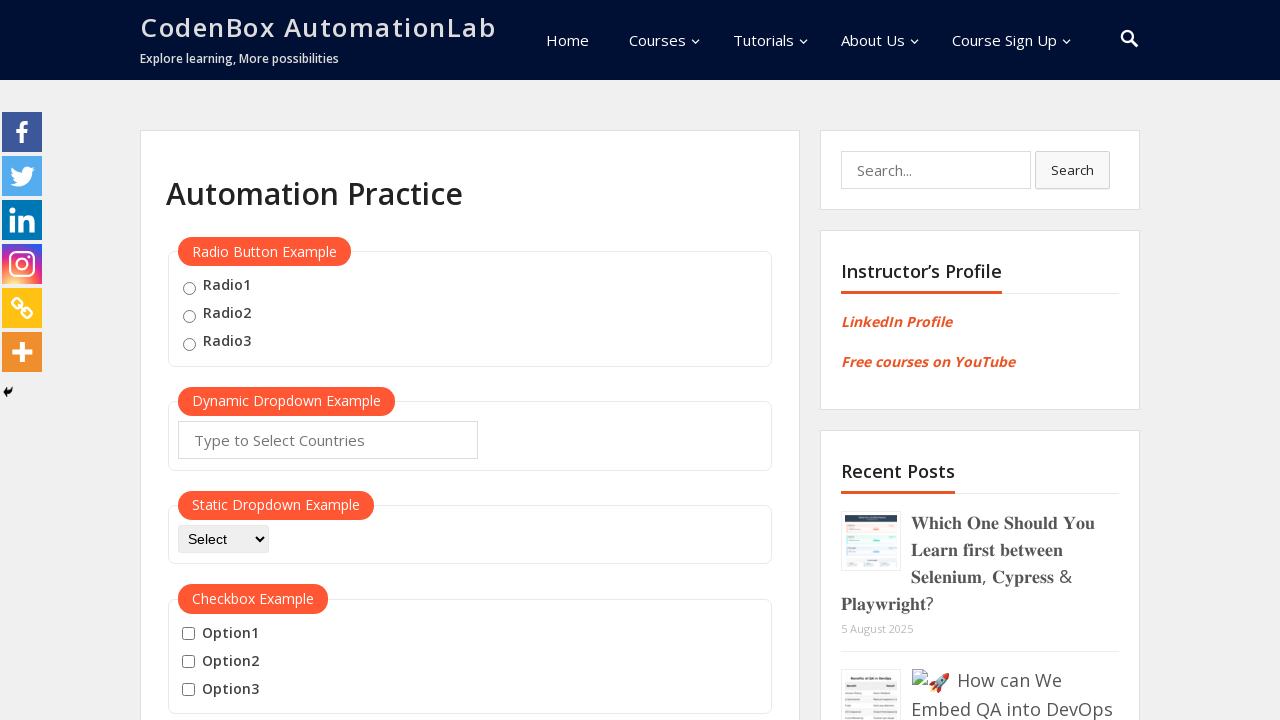

Clicked link to open new tab at (210, 361) on #opentab
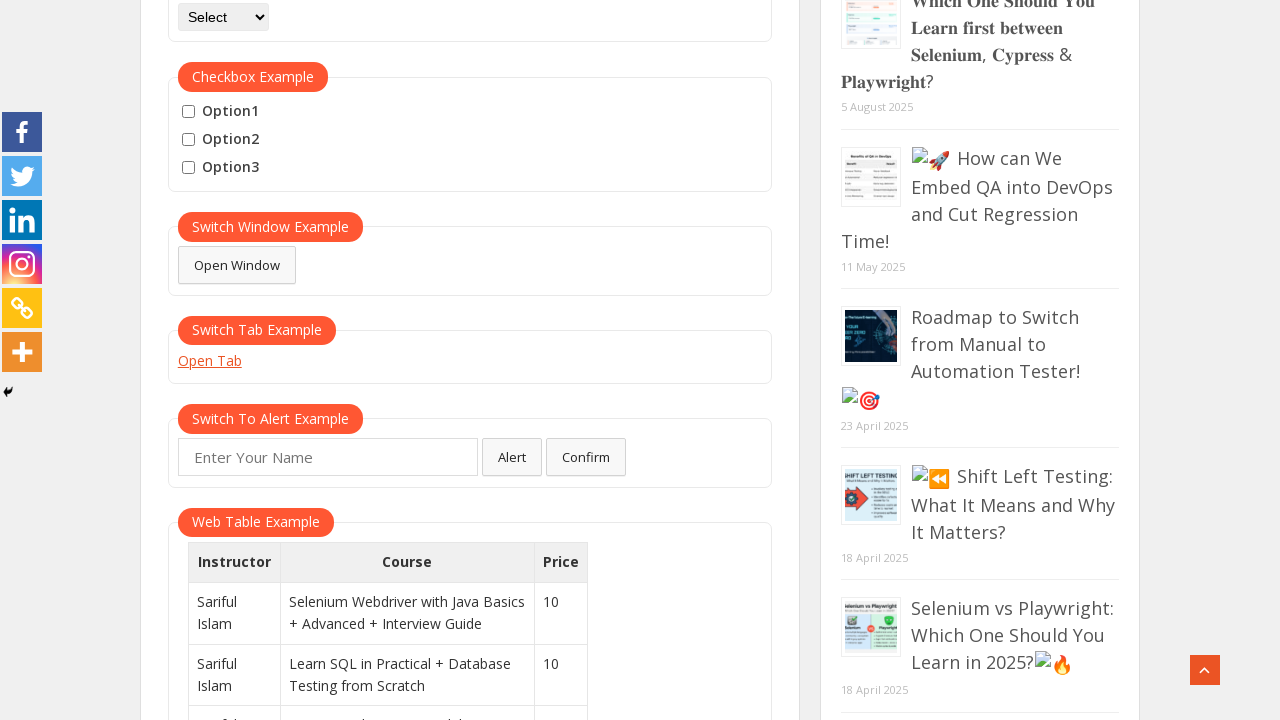

New tab opened and captured
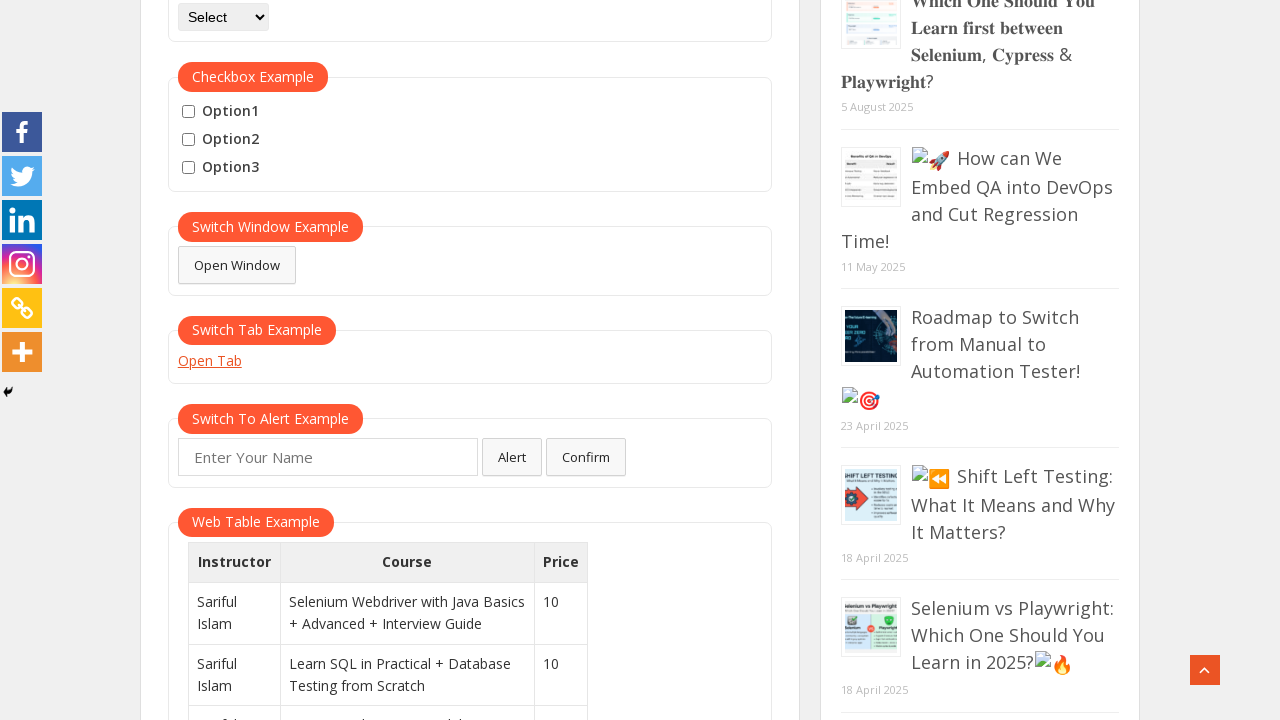

New tab finished loading
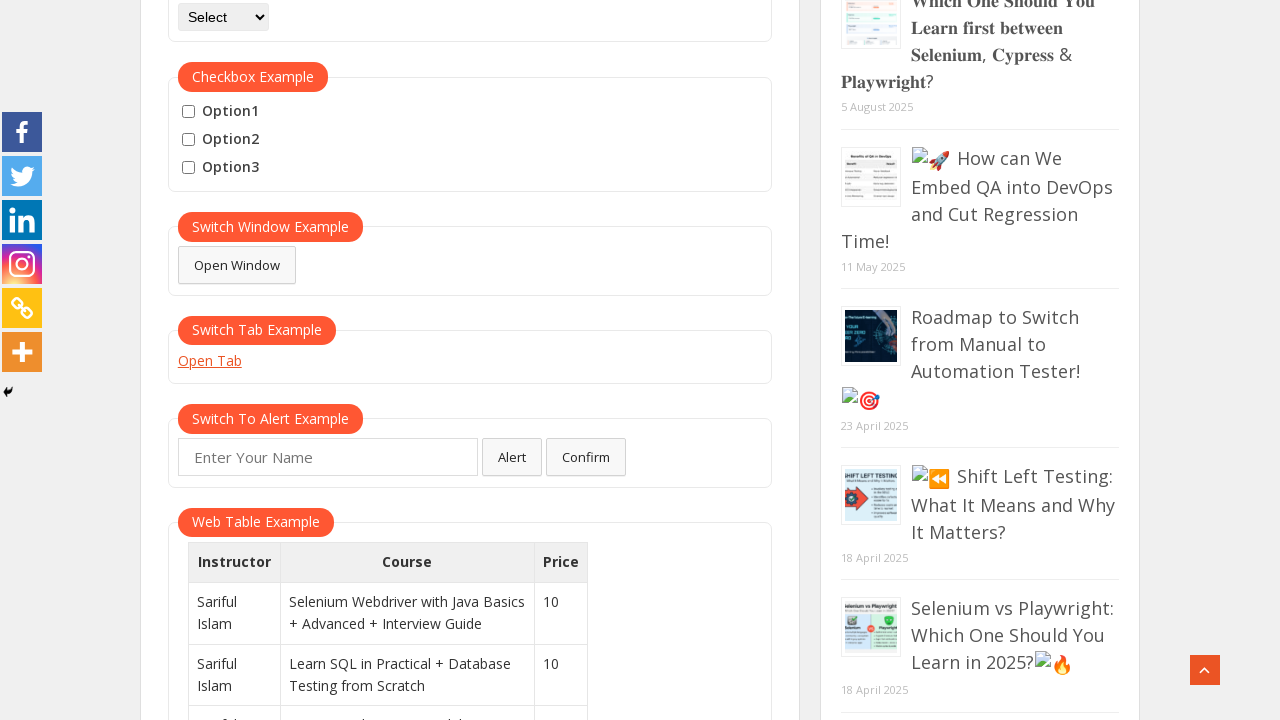

Switched back to original tab
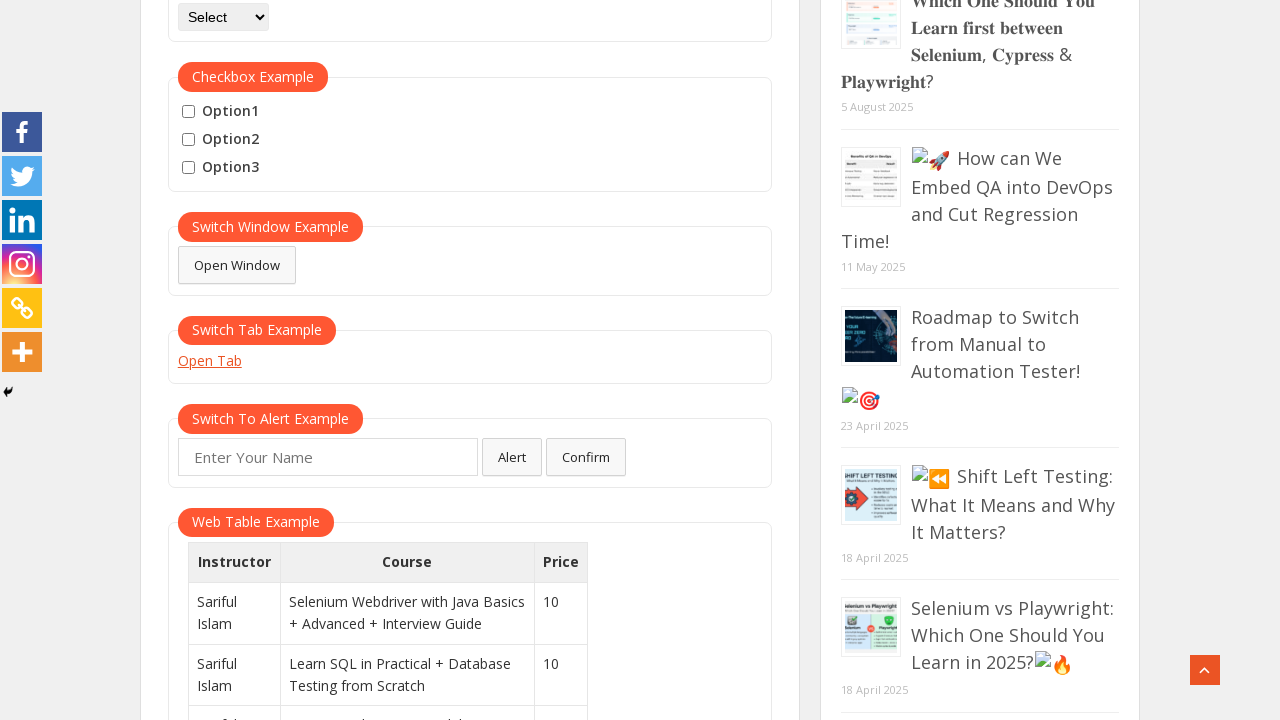

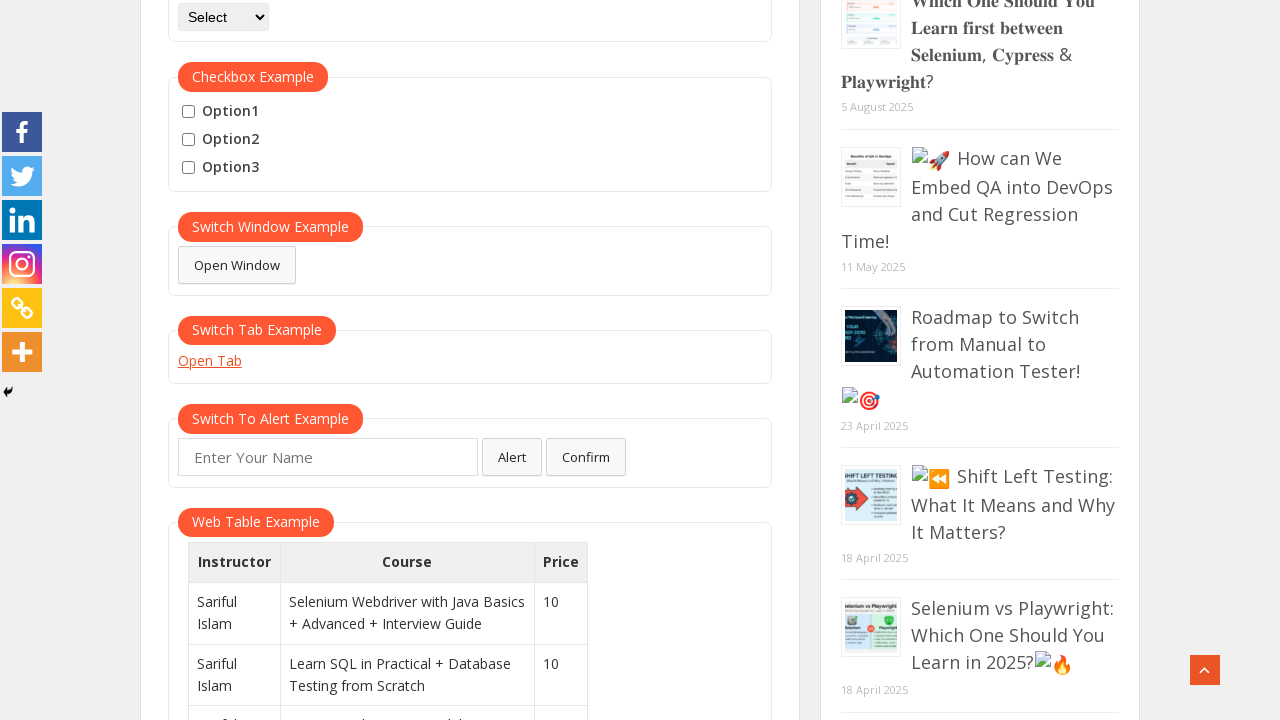